Tests adding and removing elements by clicking the Add Element button to create a new element, then clicking Delete to remove it.

Starting URL: https://the-internet.herokuapp.com/add_remove_elements/

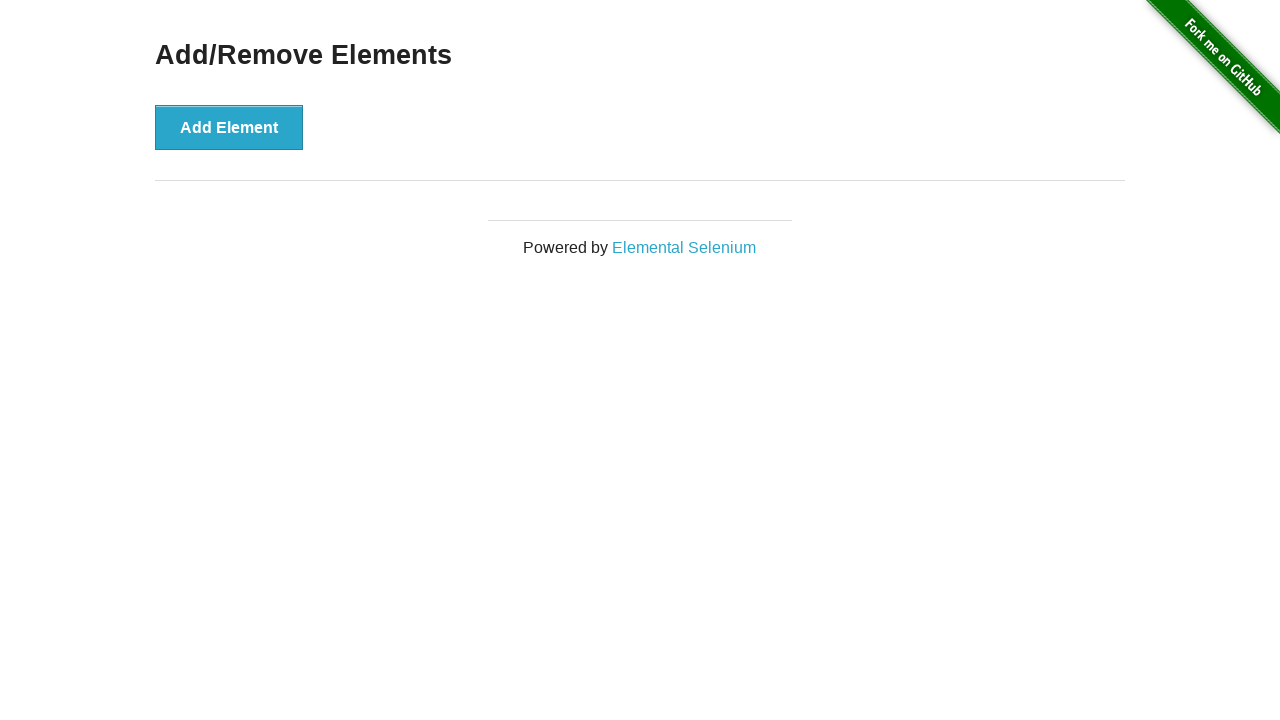

Clicked the 'Add Element' button to create a new element at (229, 127) on button:has-text('Add Element')
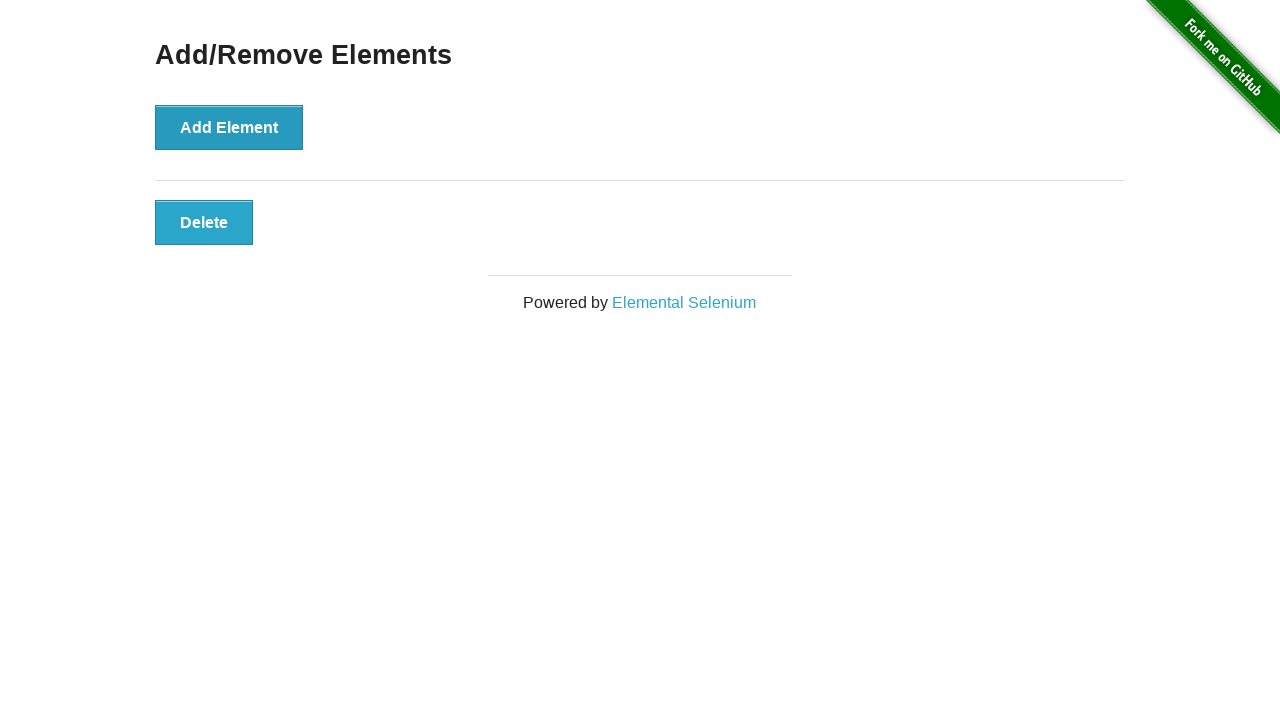

Located the Delete button element
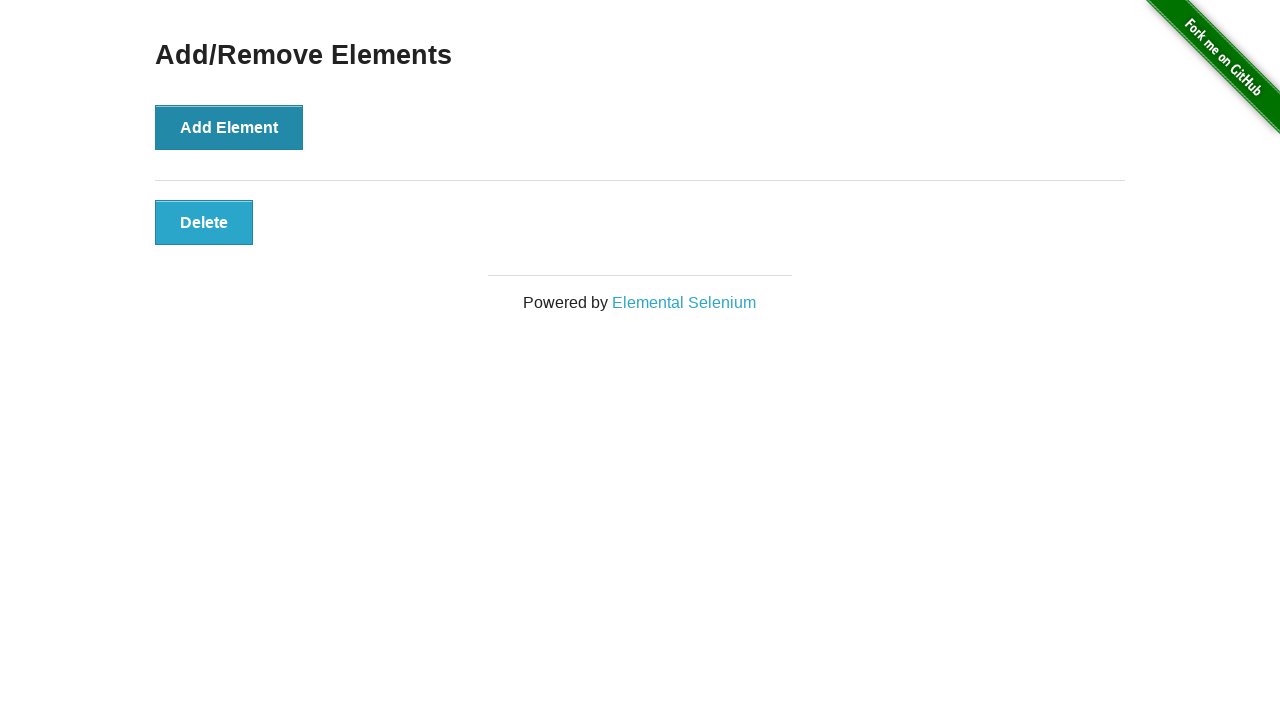

Delete button became visible after element was added
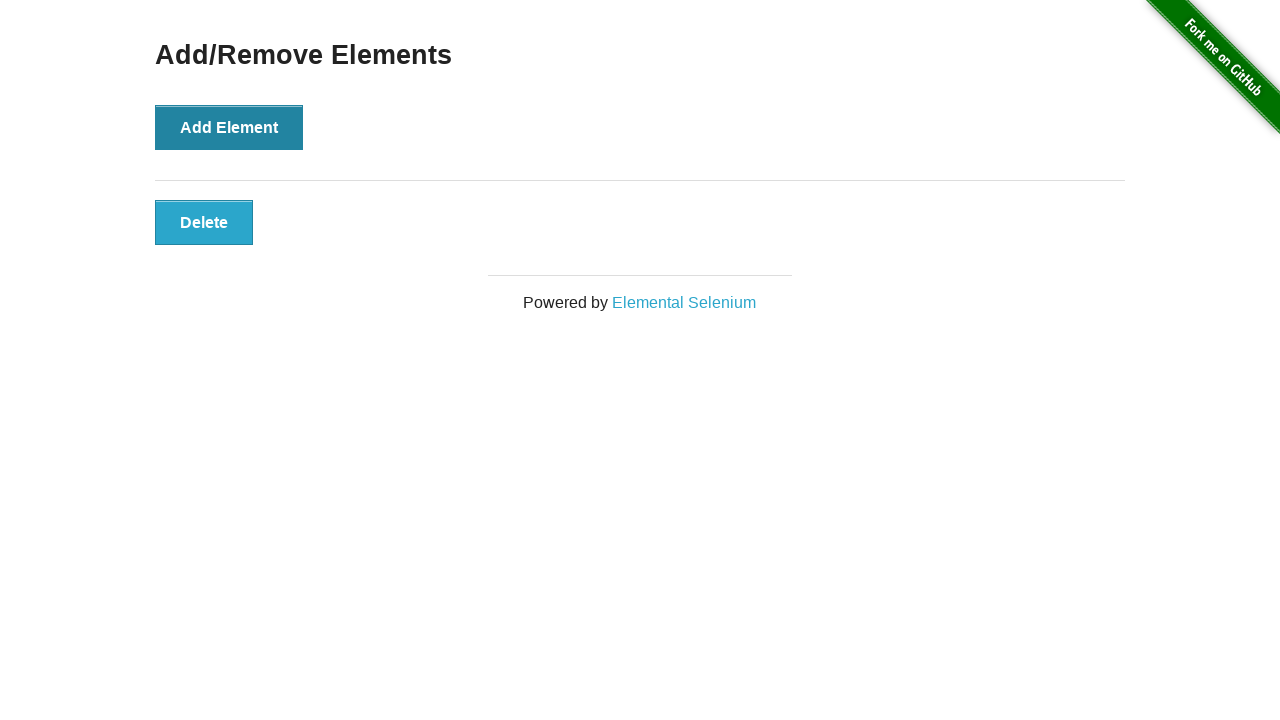

Clicked the Delete button to remove the element at (204, 222) on button.added-manually, button:has-text('Delete')
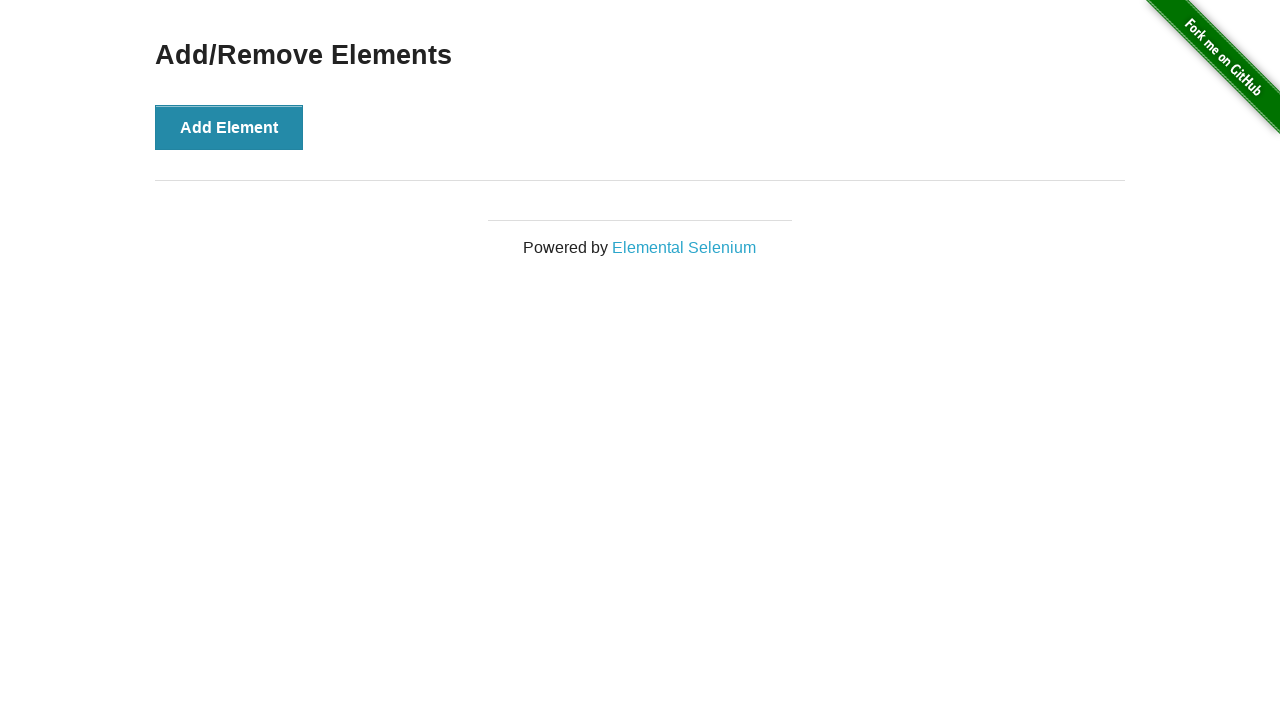

Verified the Delete button disappeared, confirming element was removed
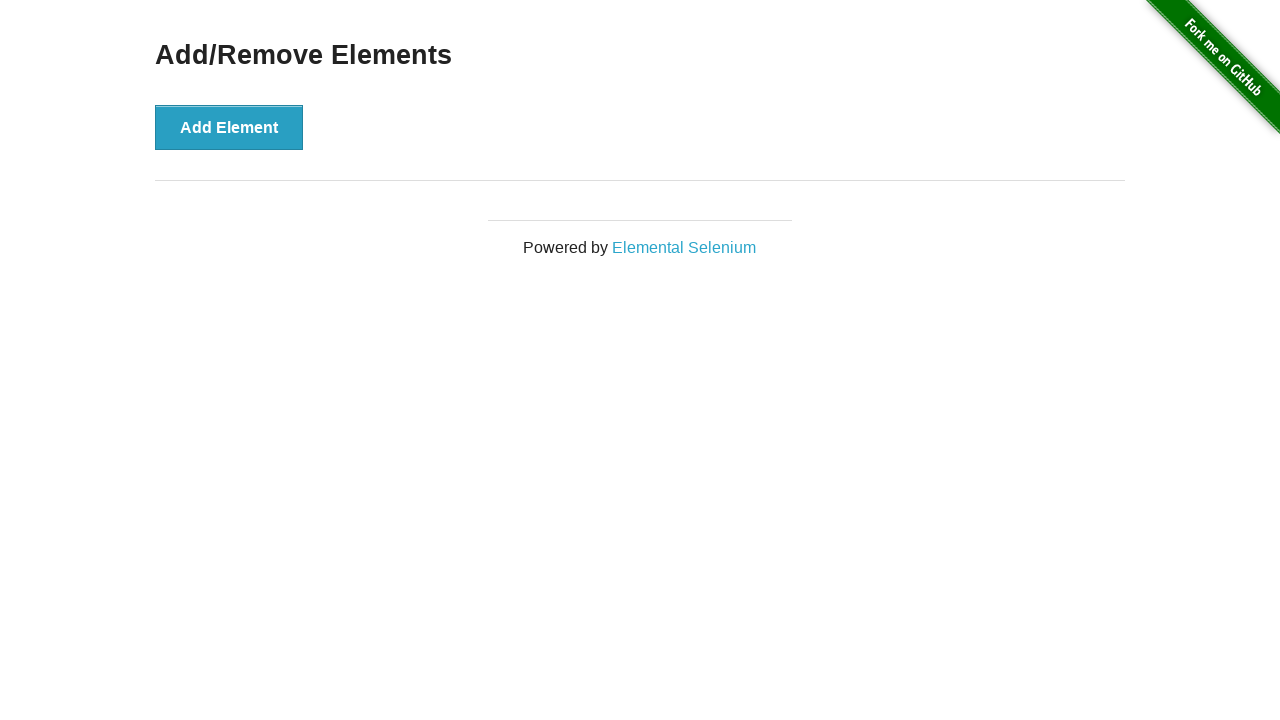

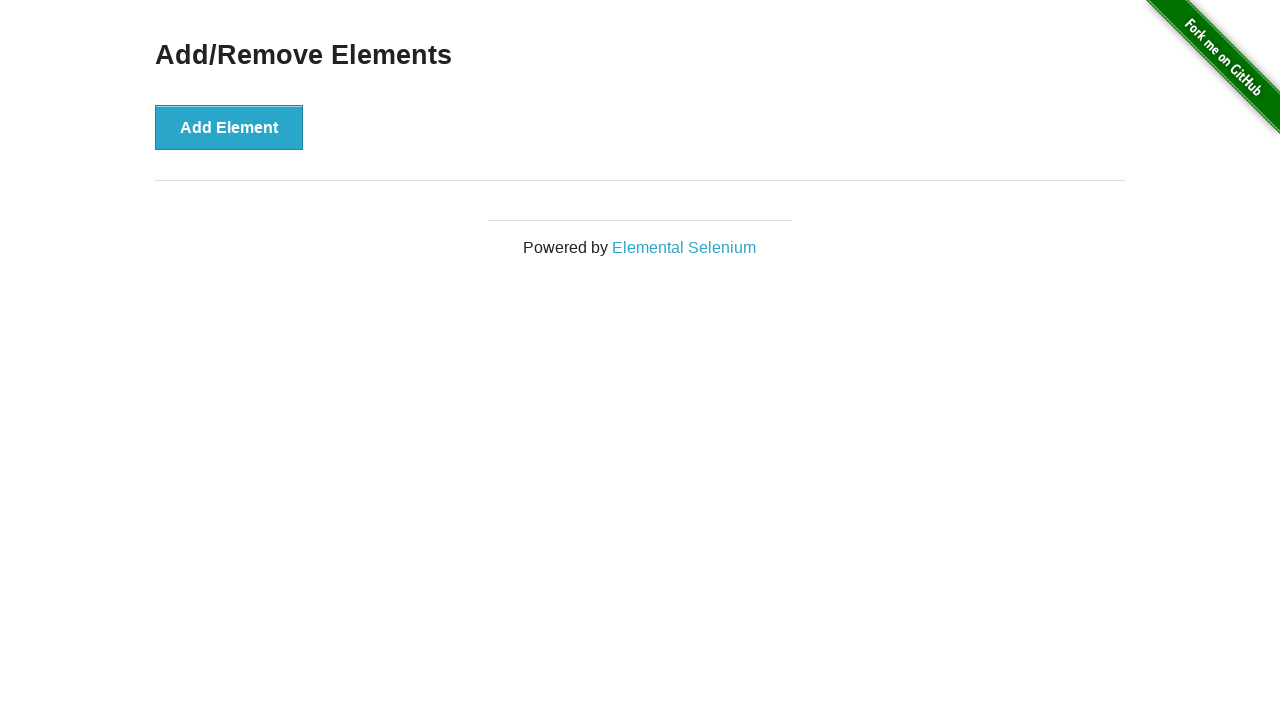